Tests that todo data persists after page reload

Starting URL: https://demo.playwright.dev/todomvc

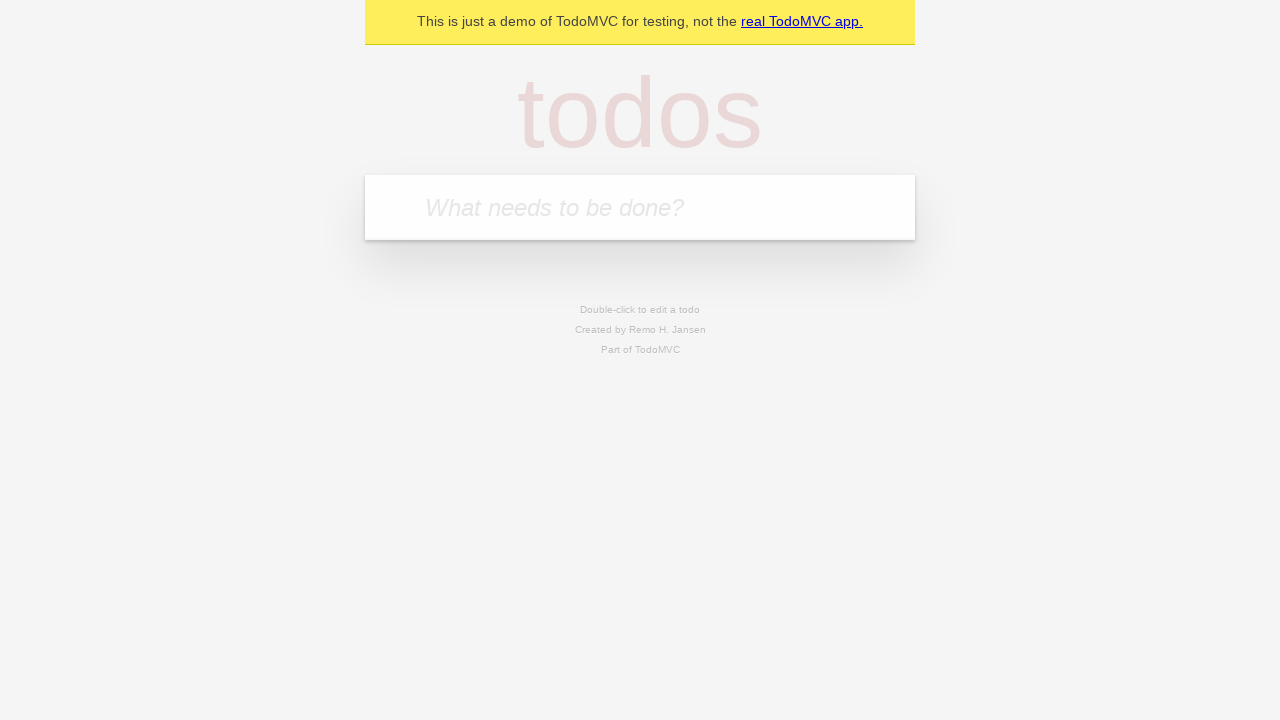

Filled todo input with 'buy some cheese' on internal:attr=[placeholder="What needs to be done?"i]
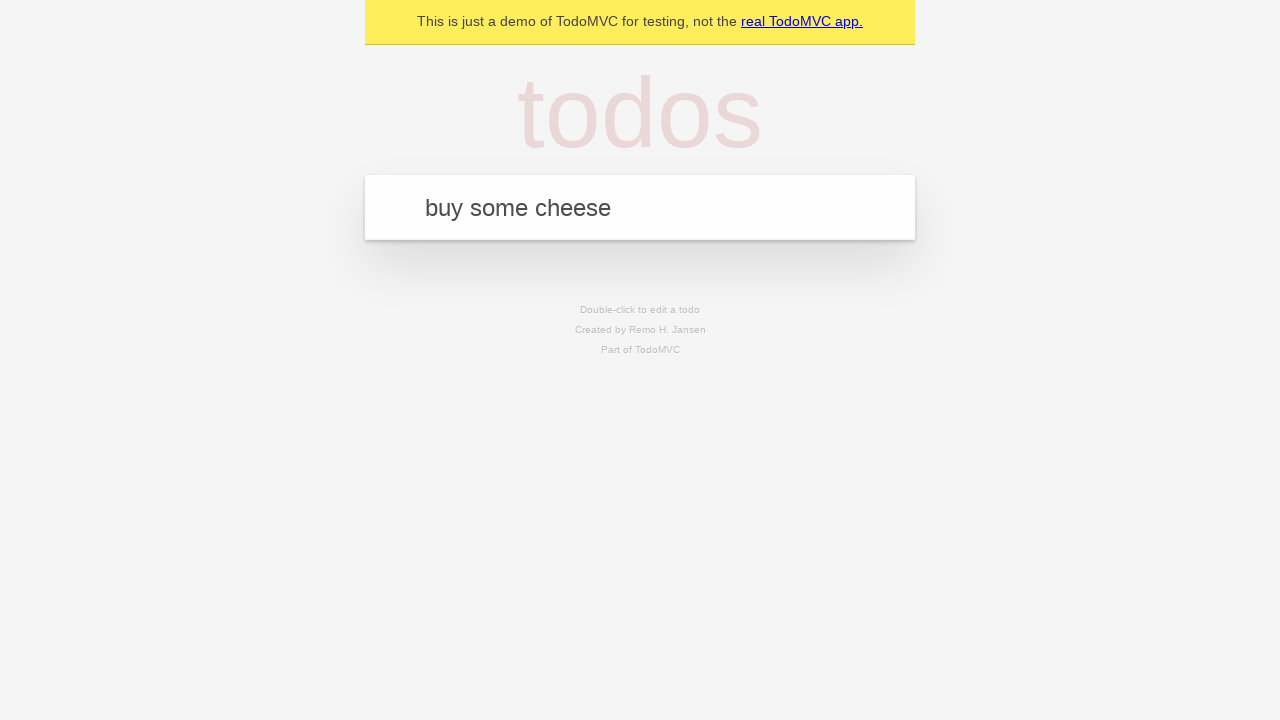

Pressed Enter to add first todo item on internal:attr=[placeholder="What needs to be done?"i]
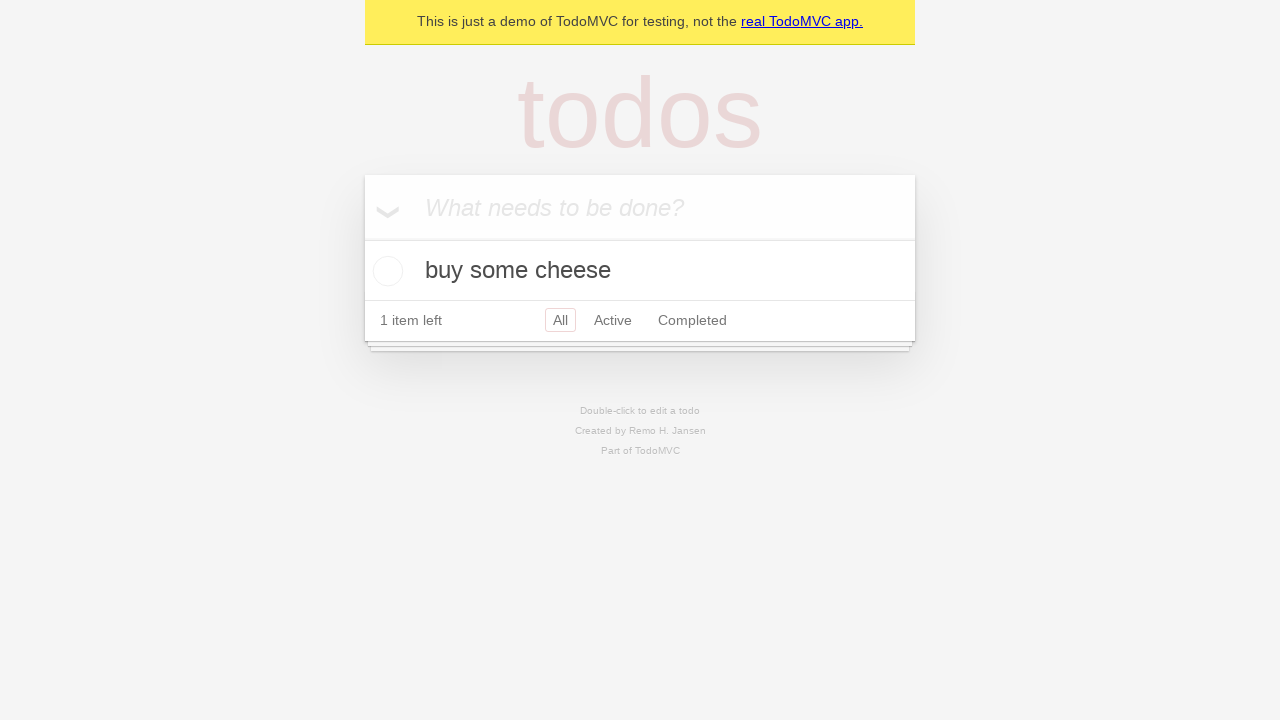

Filled todo input with 'feed the cat' on internal:attr=[placeholder="What needs to be done?"i]
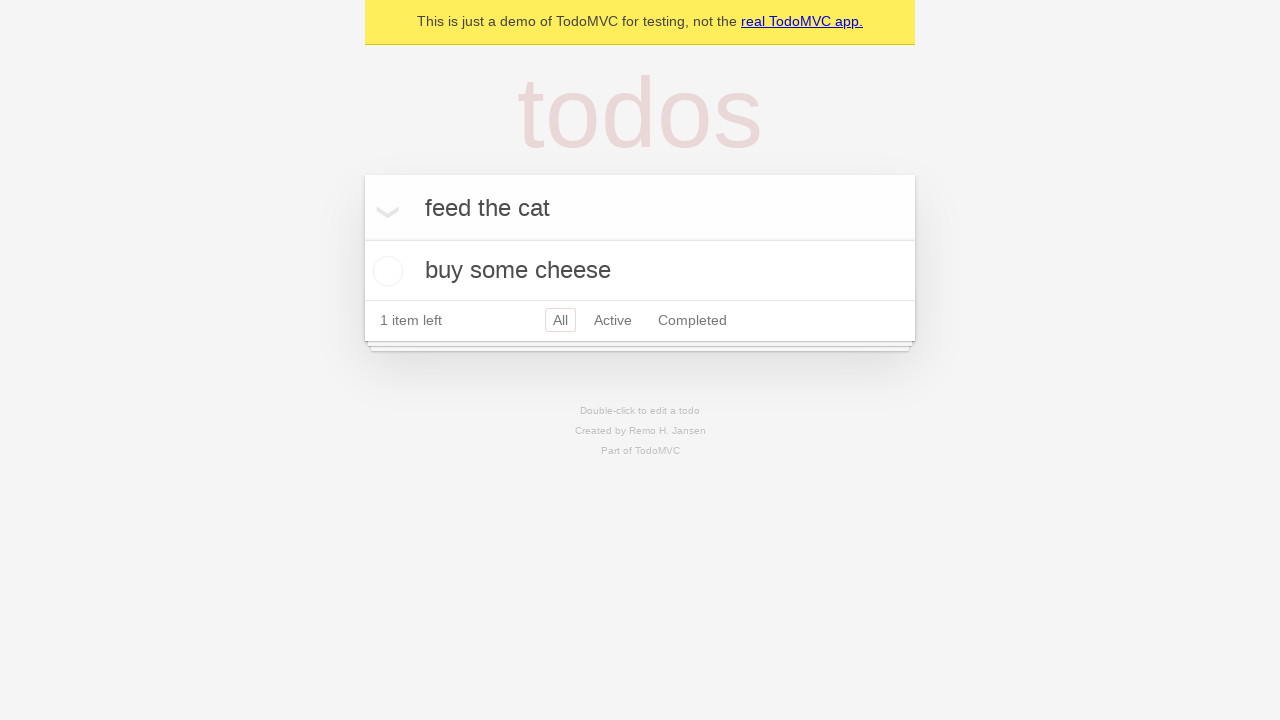

Pressed Enter to add second todo item on internal:attr=[placeholder="What needs to be done?"i]
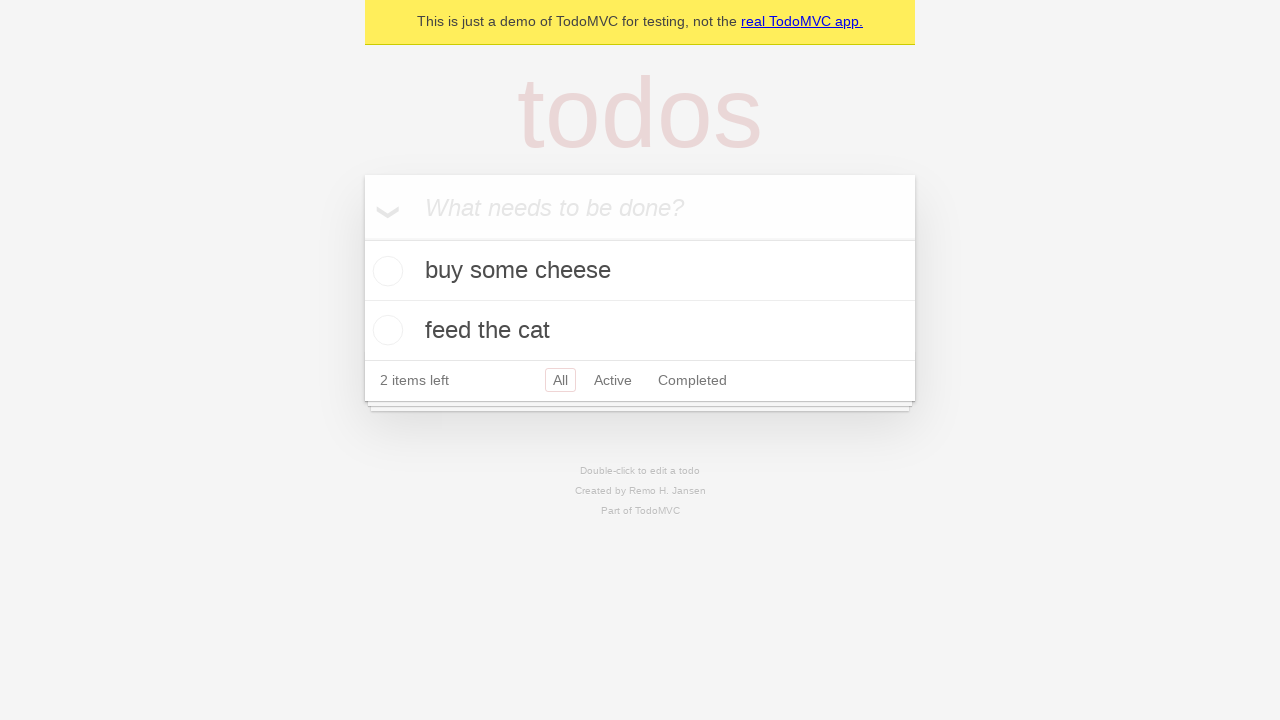

Checked checkbox for first todo item at (385, 271) on internal:testid=[data-testid="todo-item"s] >> nth=0 >> internal:role=checkbox
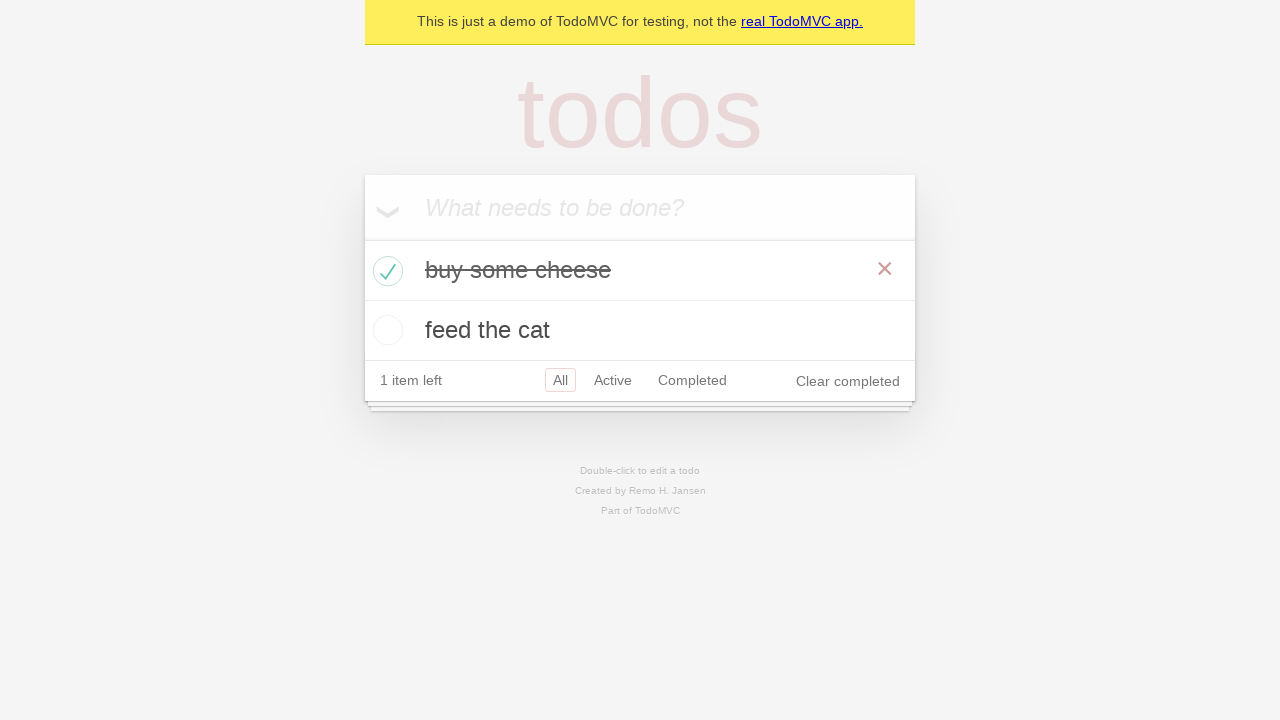

Reloaded page to test data persistence
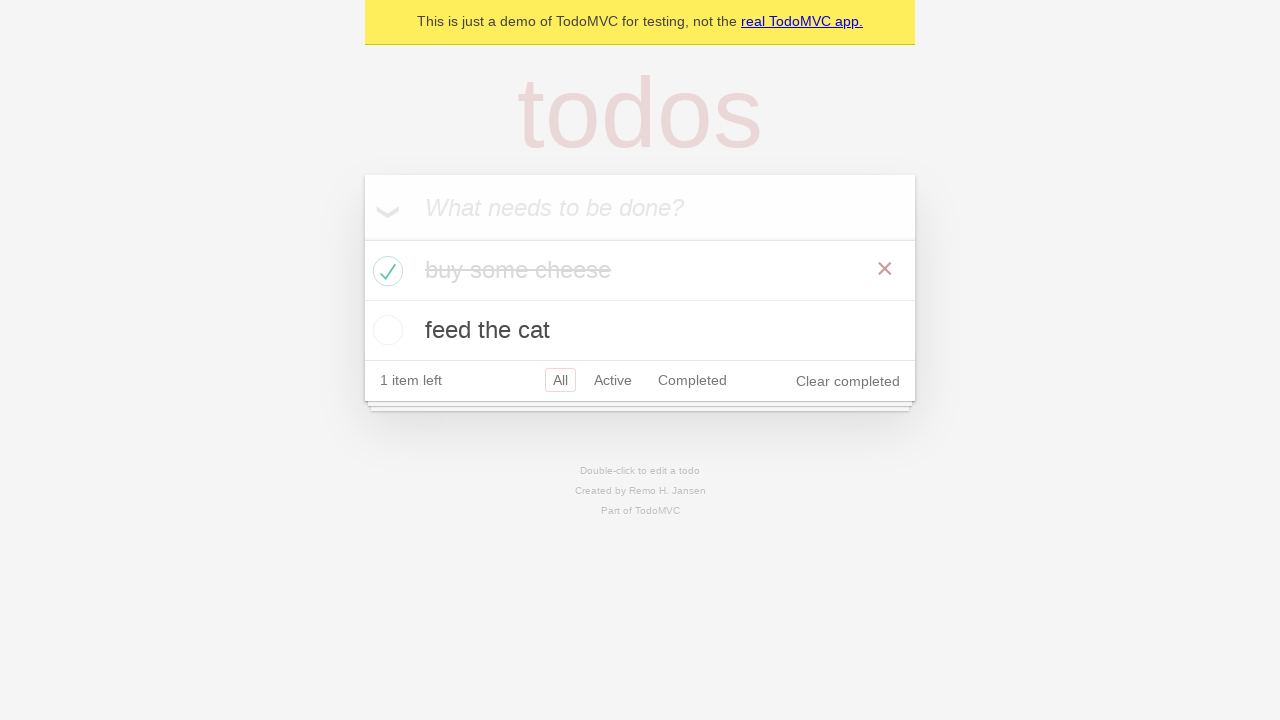

Todo items loaded after page reload, confirming data persistence
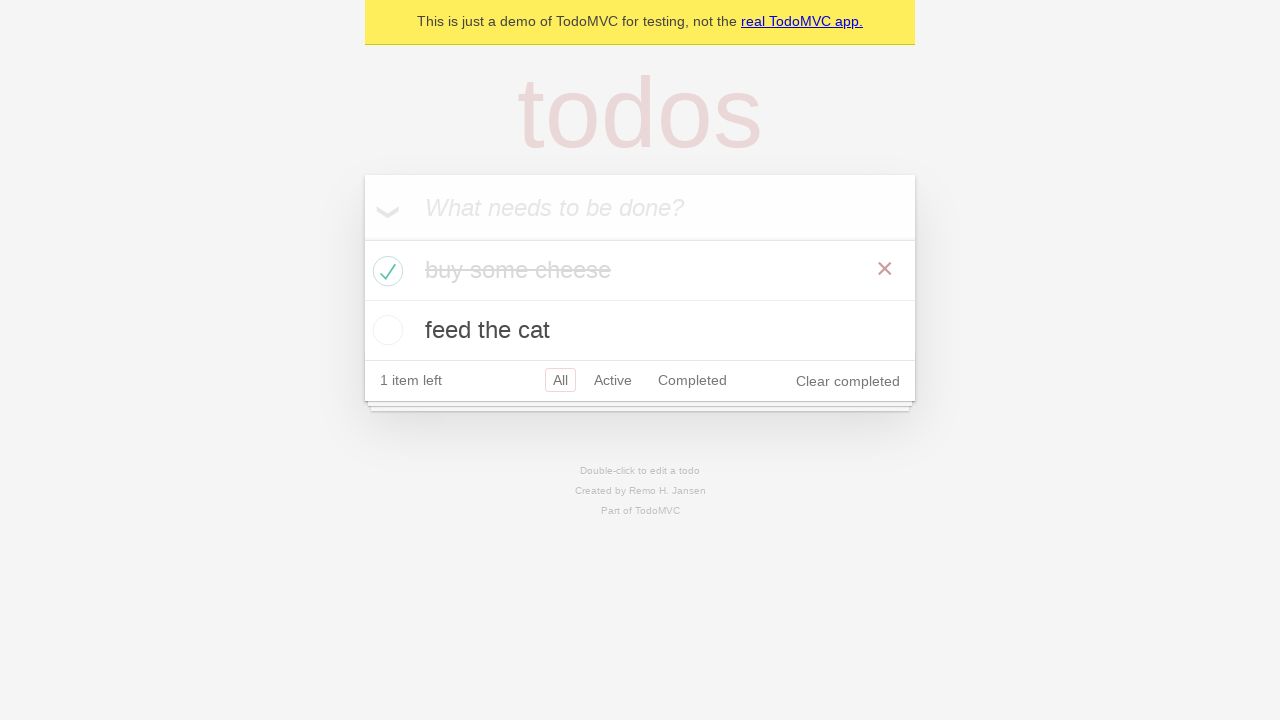

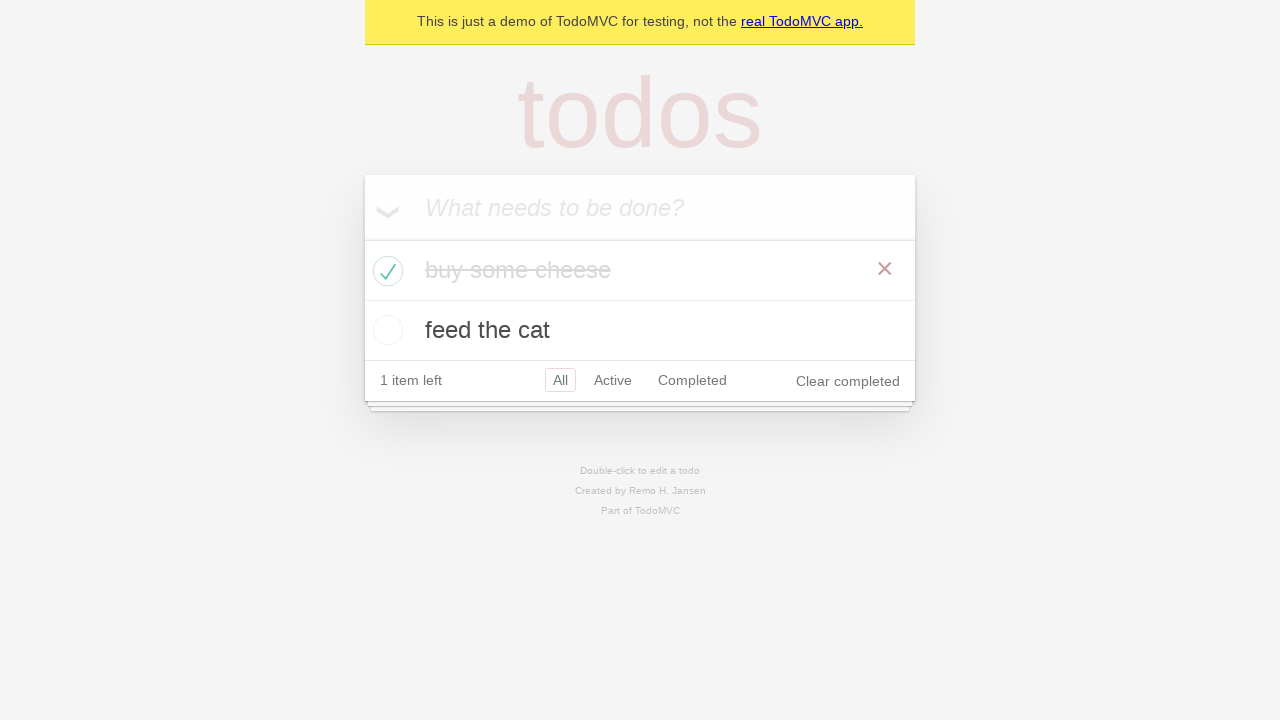